Tests clicking three different styled buttons (blue, red/alert, green/success) on the challenging DOM page

Starting URL: https://the-internet.herokuapp.com/challenging_dom

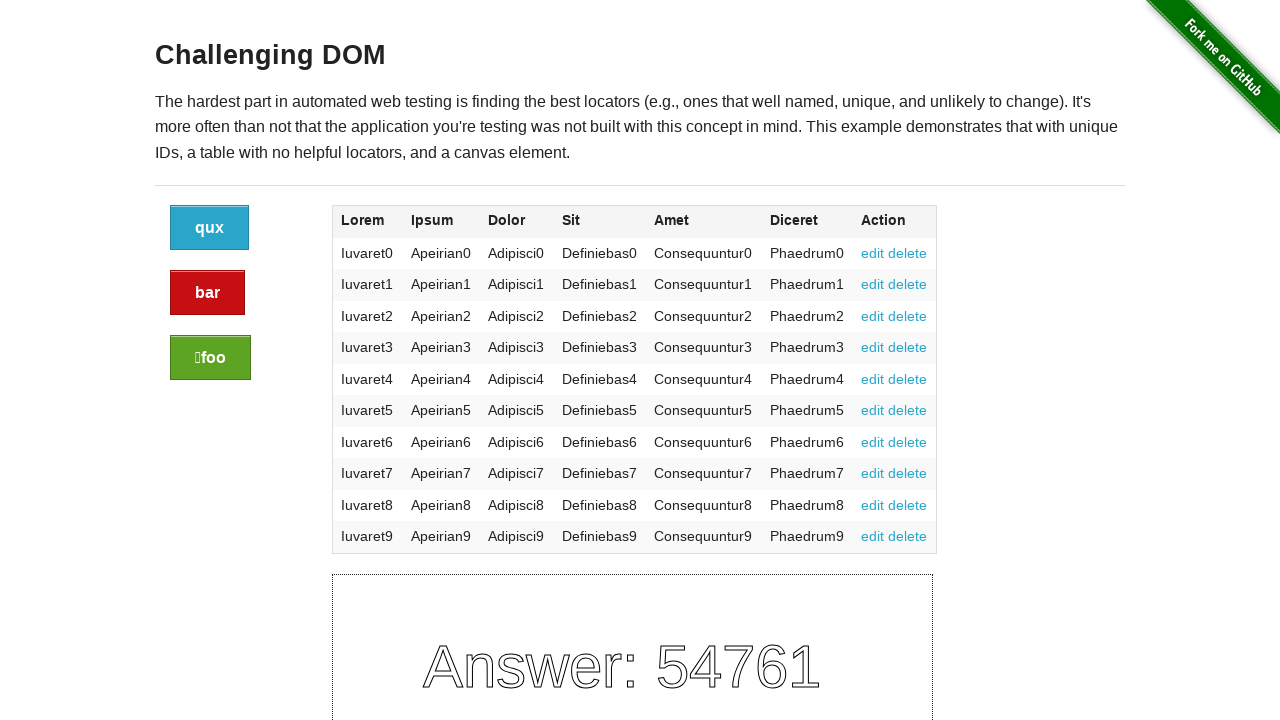

Clicked the blue button on challenging DOM page at (210, 228) on [class='button']
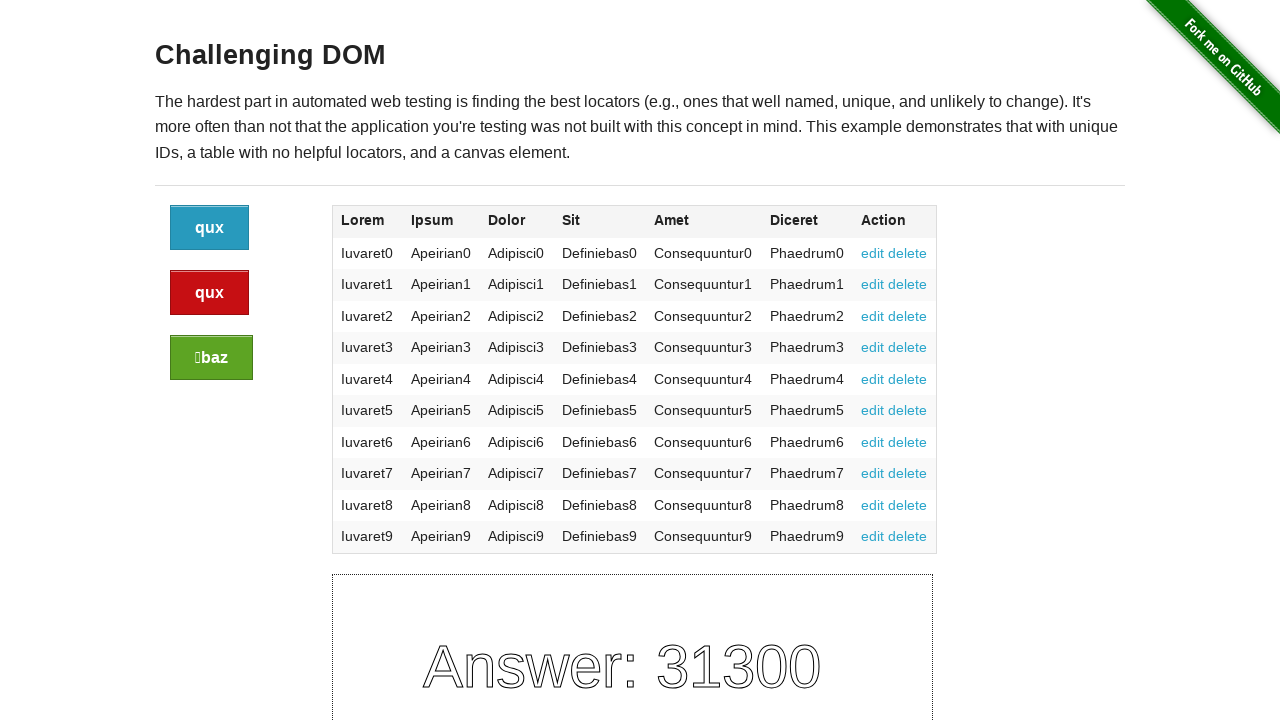

Clicked the red/alert button on challenging DOM page at (210, 293) on [class='button alert']
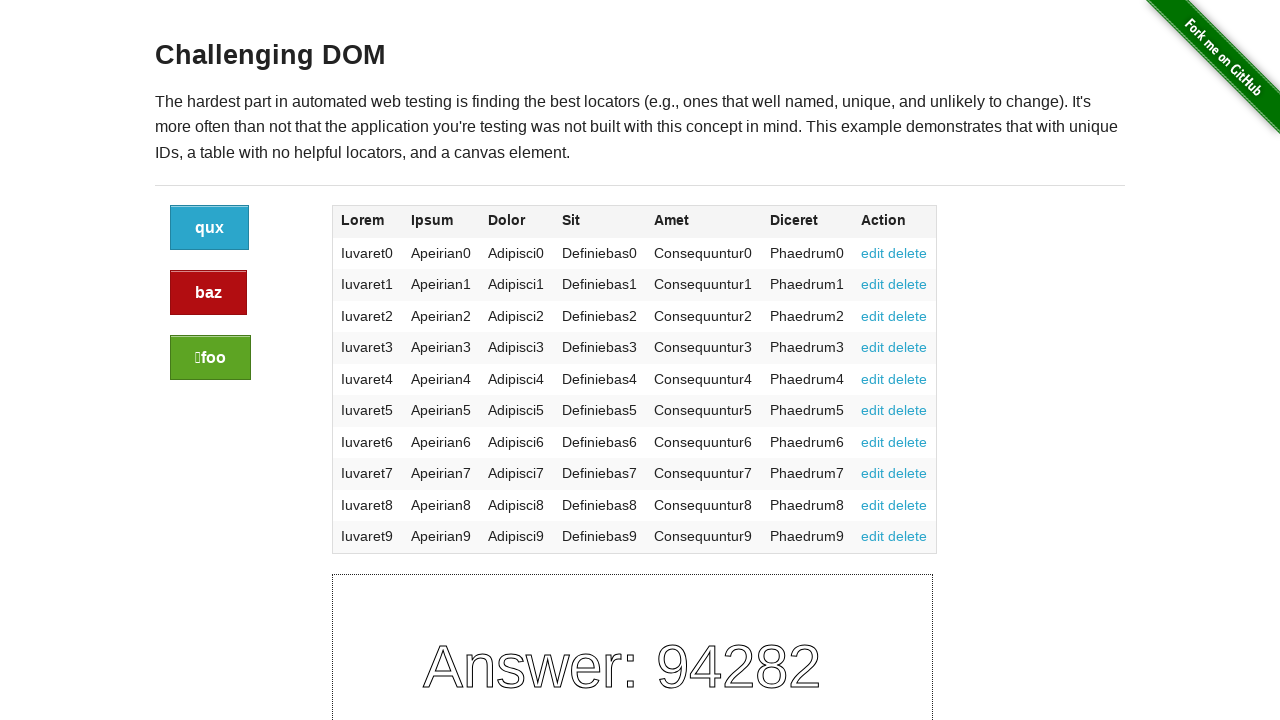

Clicked the green/success button on challenging DOM page at (210, 358) on [class='button success']
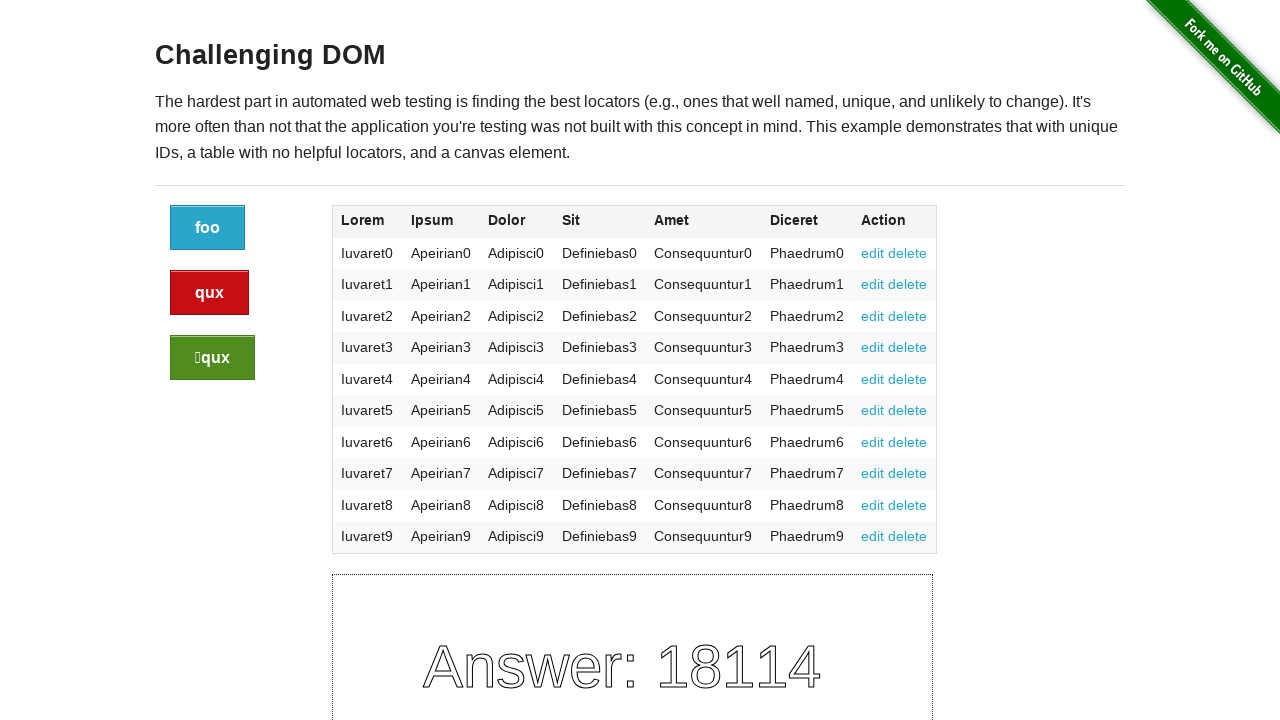

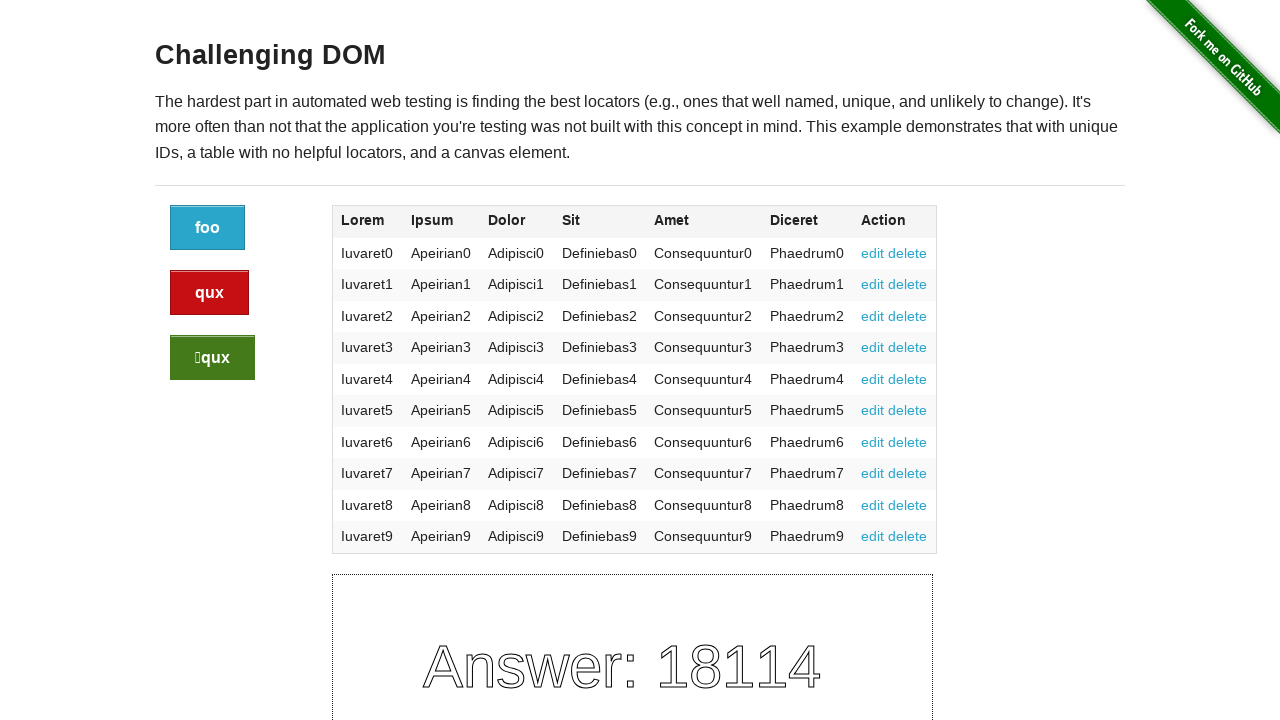